Tests the add/remove elements functionality by clicking the "Add Element" button multiple times to create delete buttons, then verifies the buttons were added

Starting URL: http://the-internet.herokuapp.com/add_remove_elements/

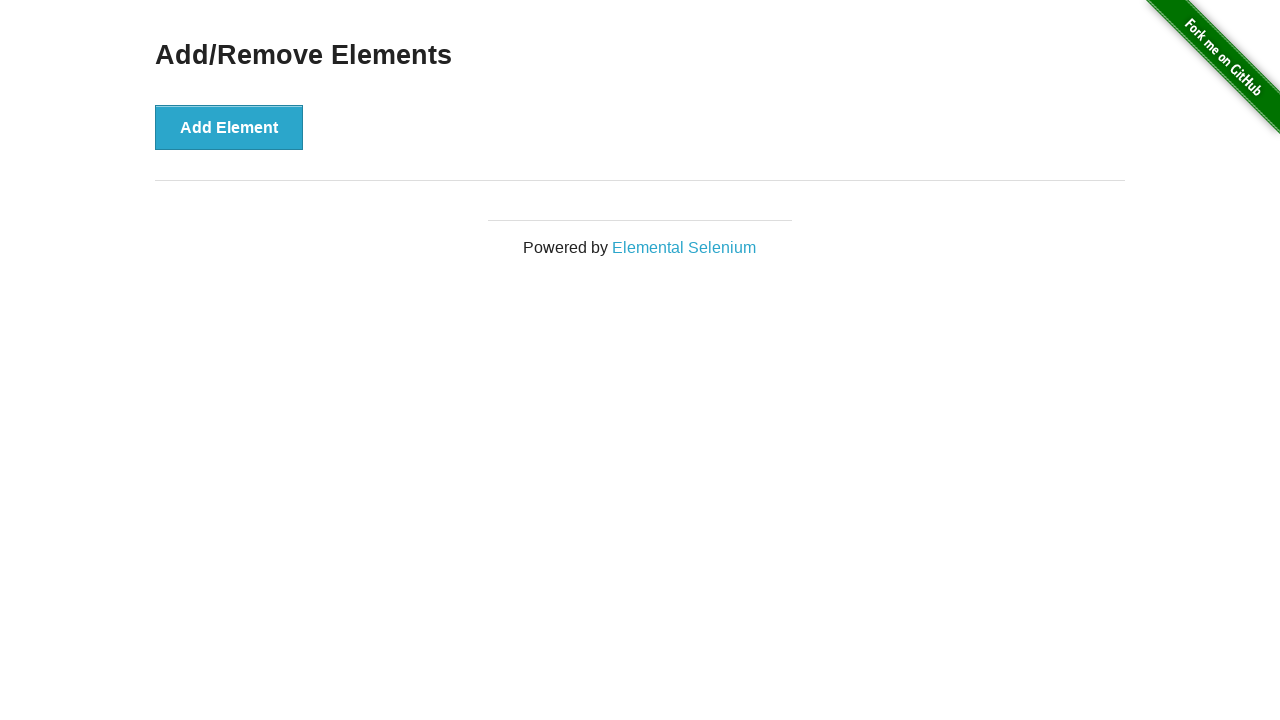

Navigated to add/remove elements page
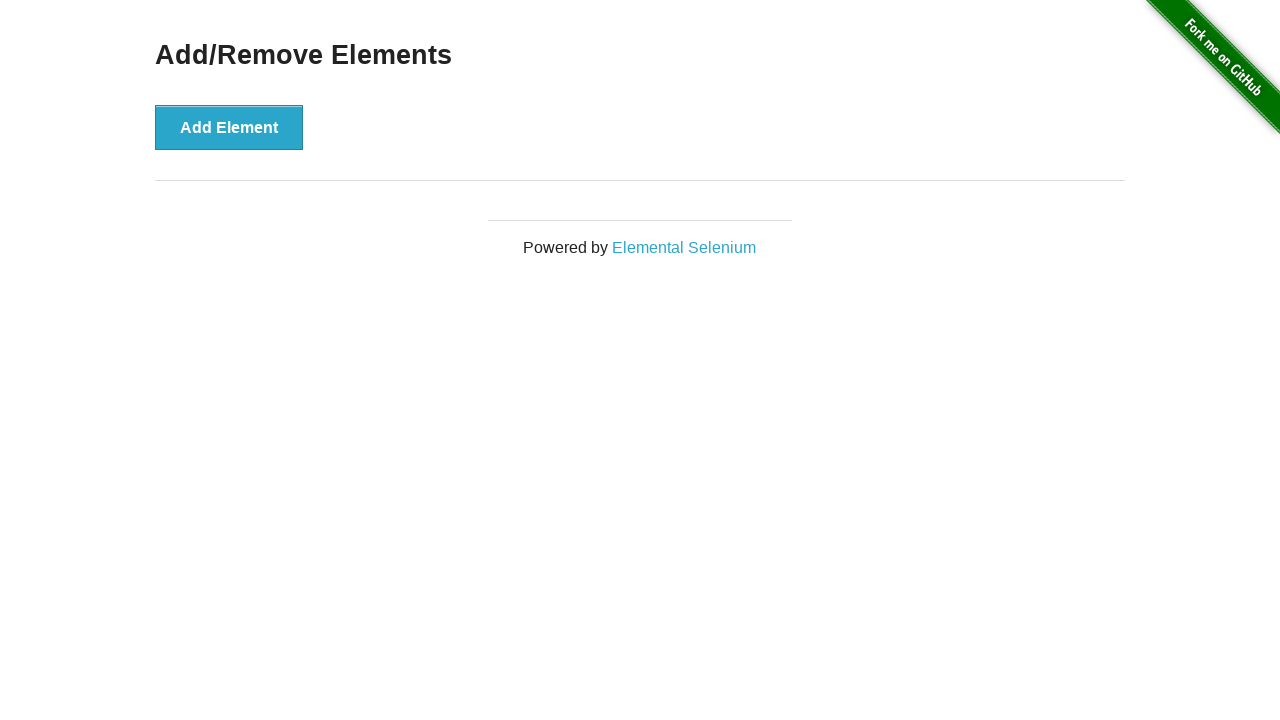

Located the 'Add Element' button
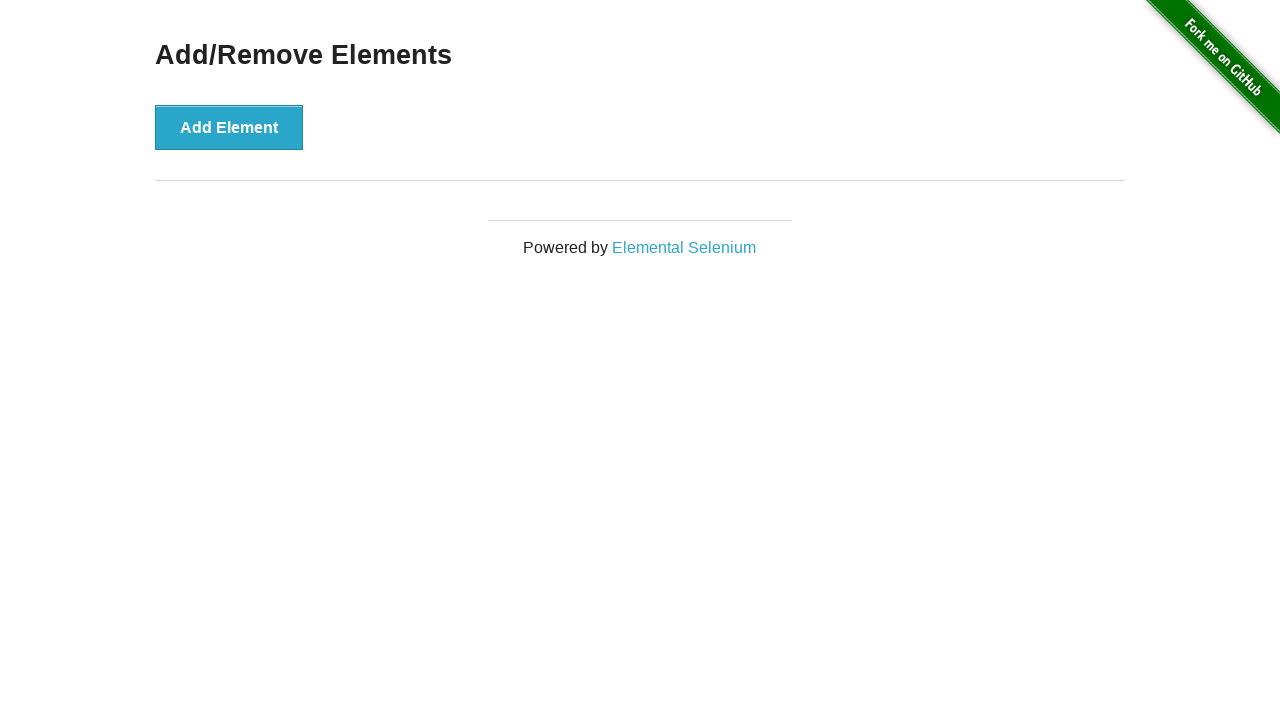

Clicked 'Add Element' button (1st click) at (229, 127) on xpath=//*[@id="content"]/div/button
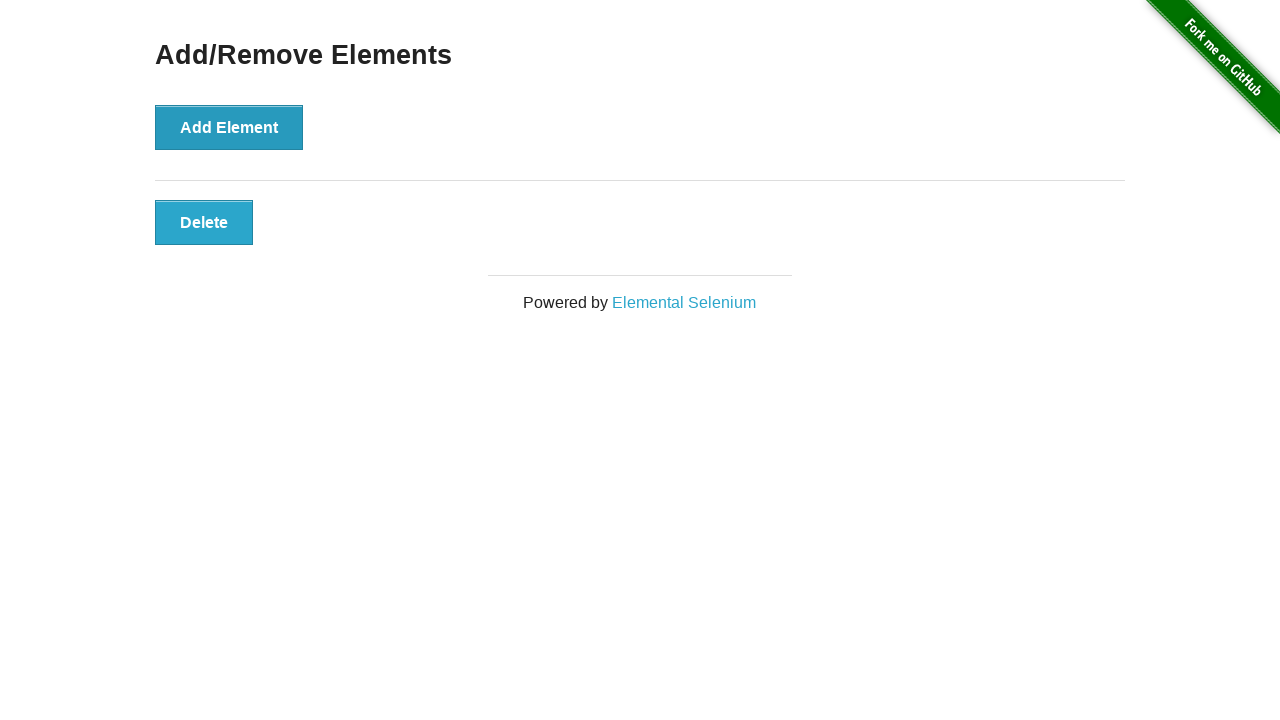

Clicked 'Add Element' button (2nd click) at (229, 127) on xpath=//*[@id="content"]/div/button
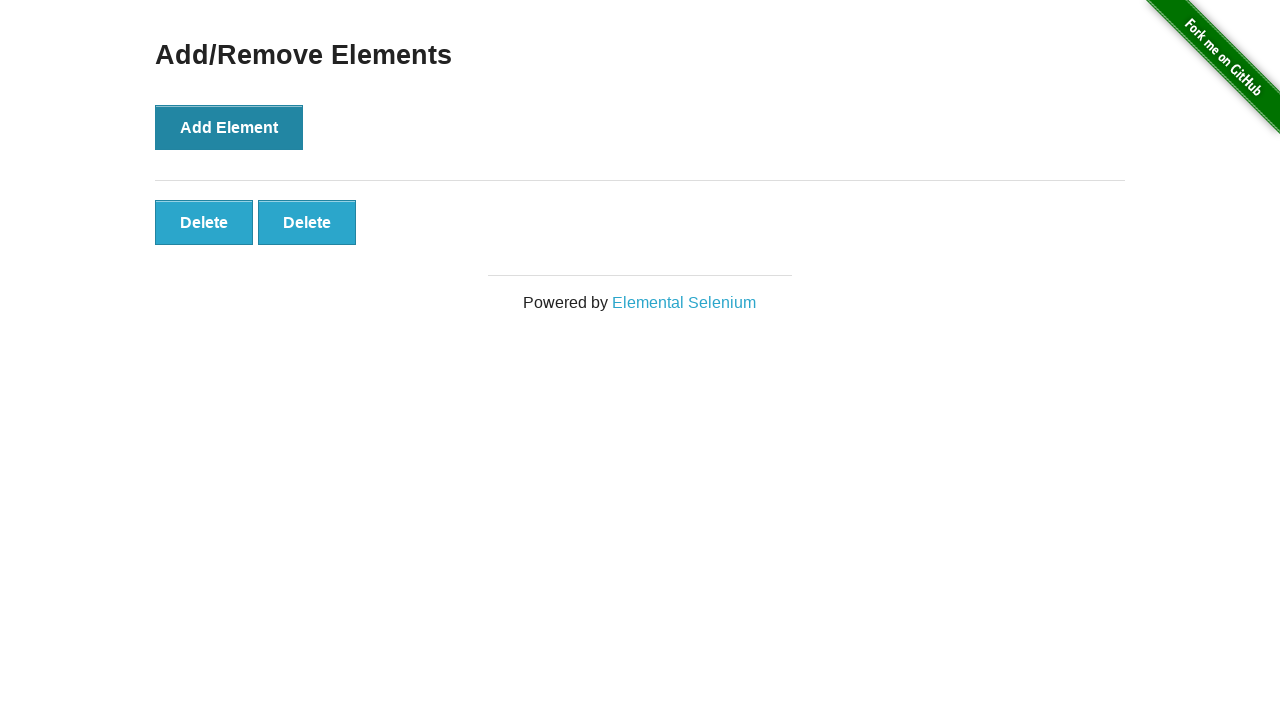

Clicked 'Add Element' button (3rd click) at (229, 127) on xpath=//*[@id="content"]/div/button
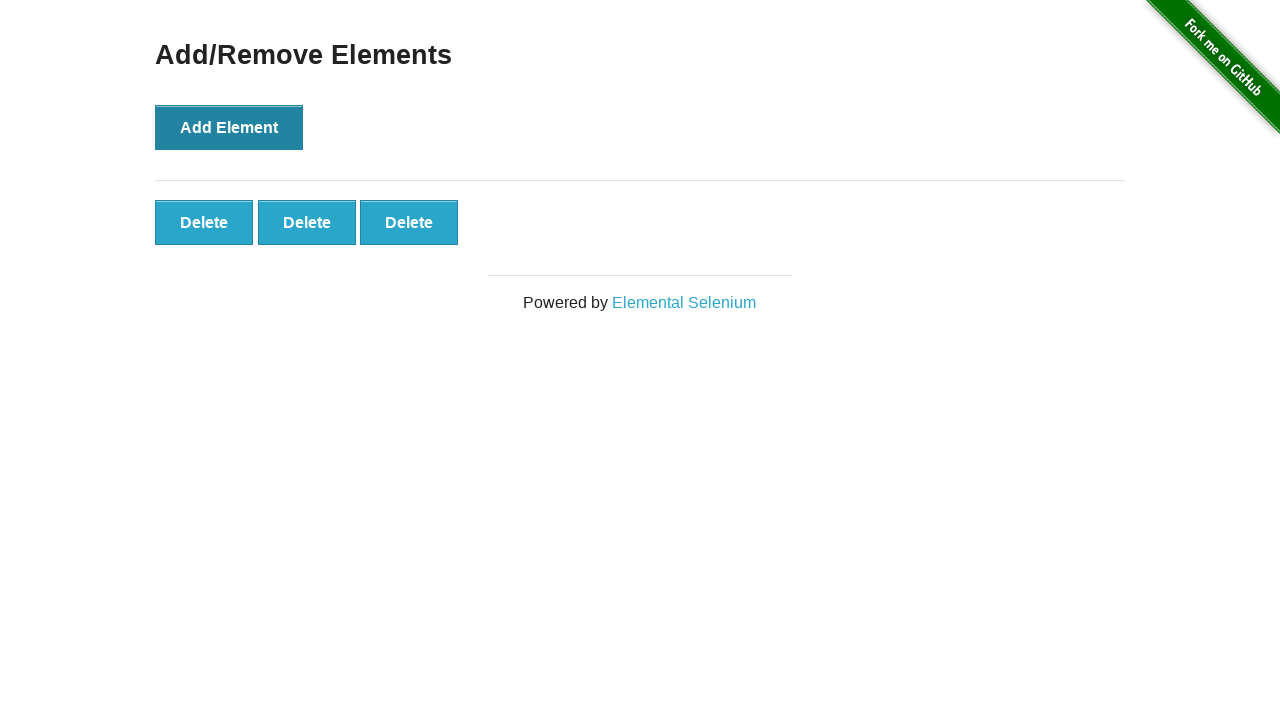

Clicked 'Add Element' button (4th click) at (229, 127) on xpath=//*[@id="content"]/div/button
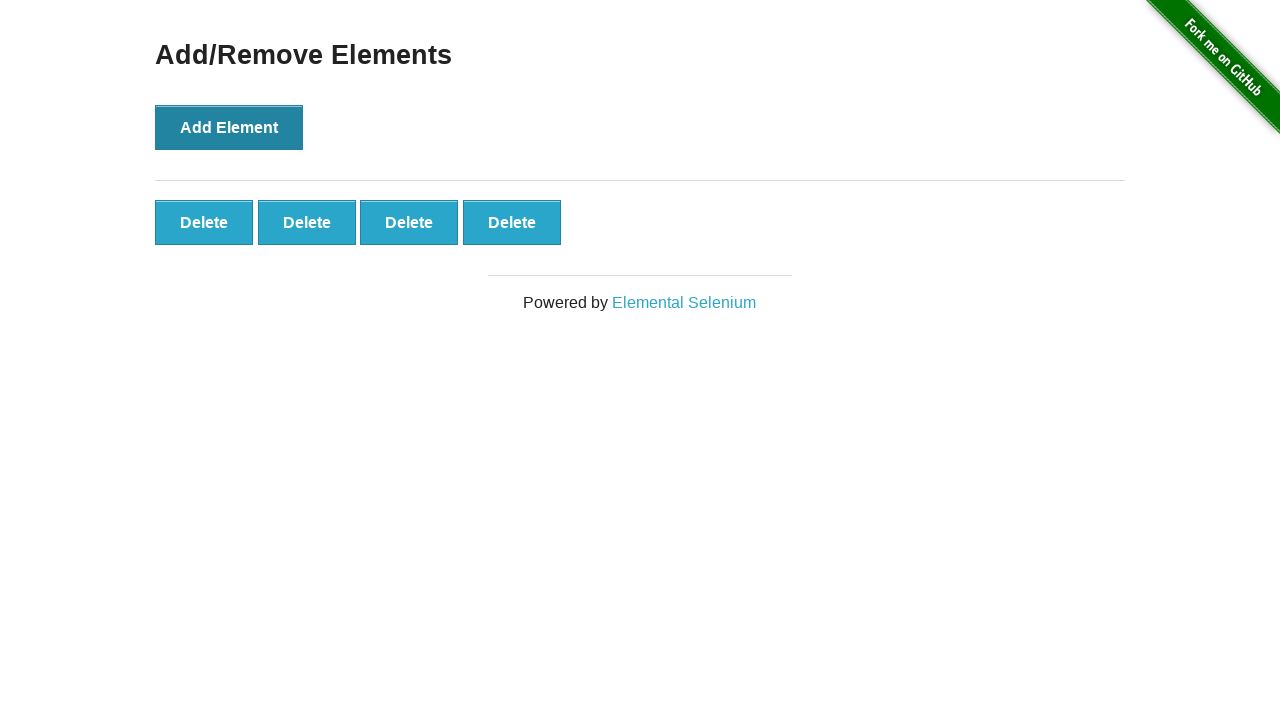

Clicked 'Add Element' button (5th click) at (229, 127) on xpath=//*[@id="content"]/div/button
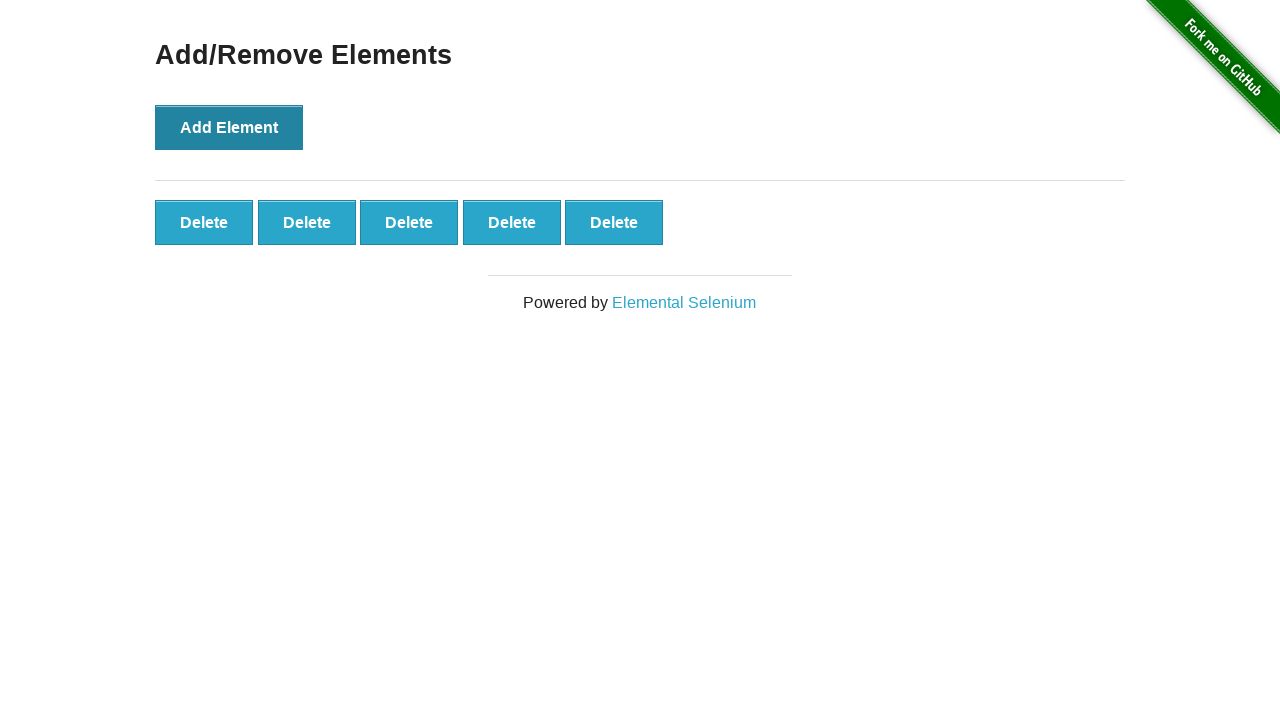

Delete buttons loaded and verified
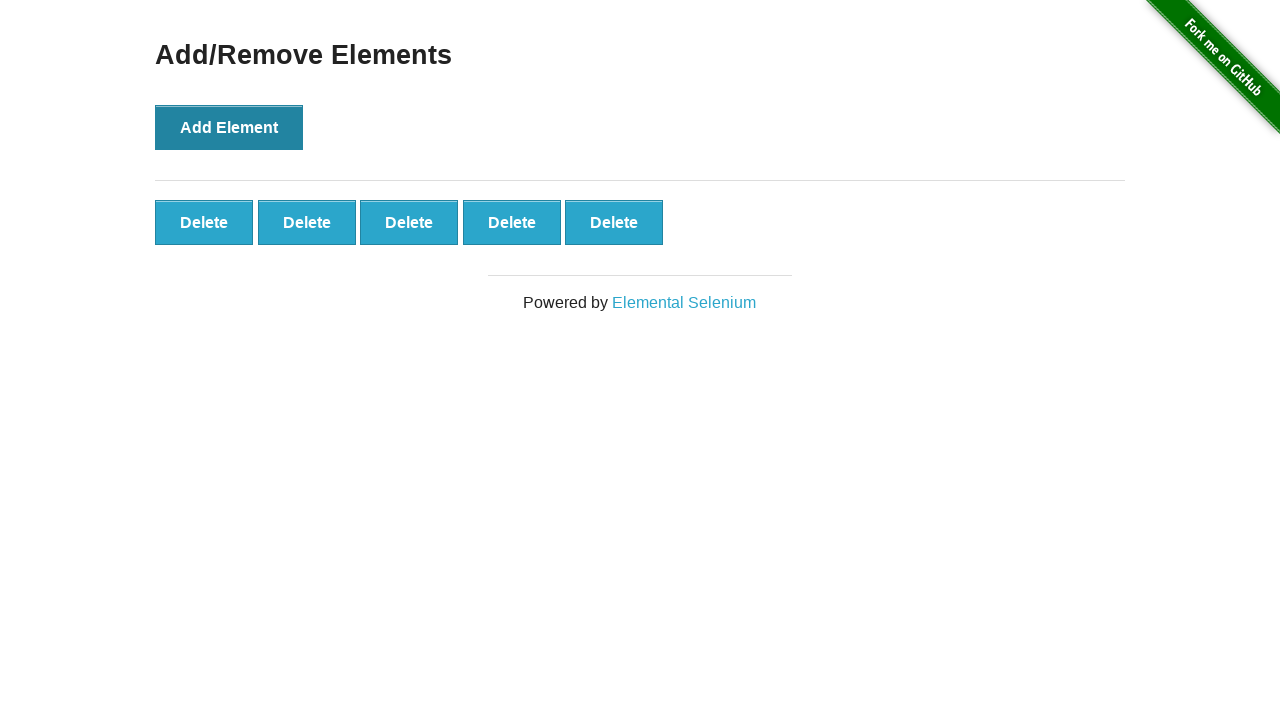

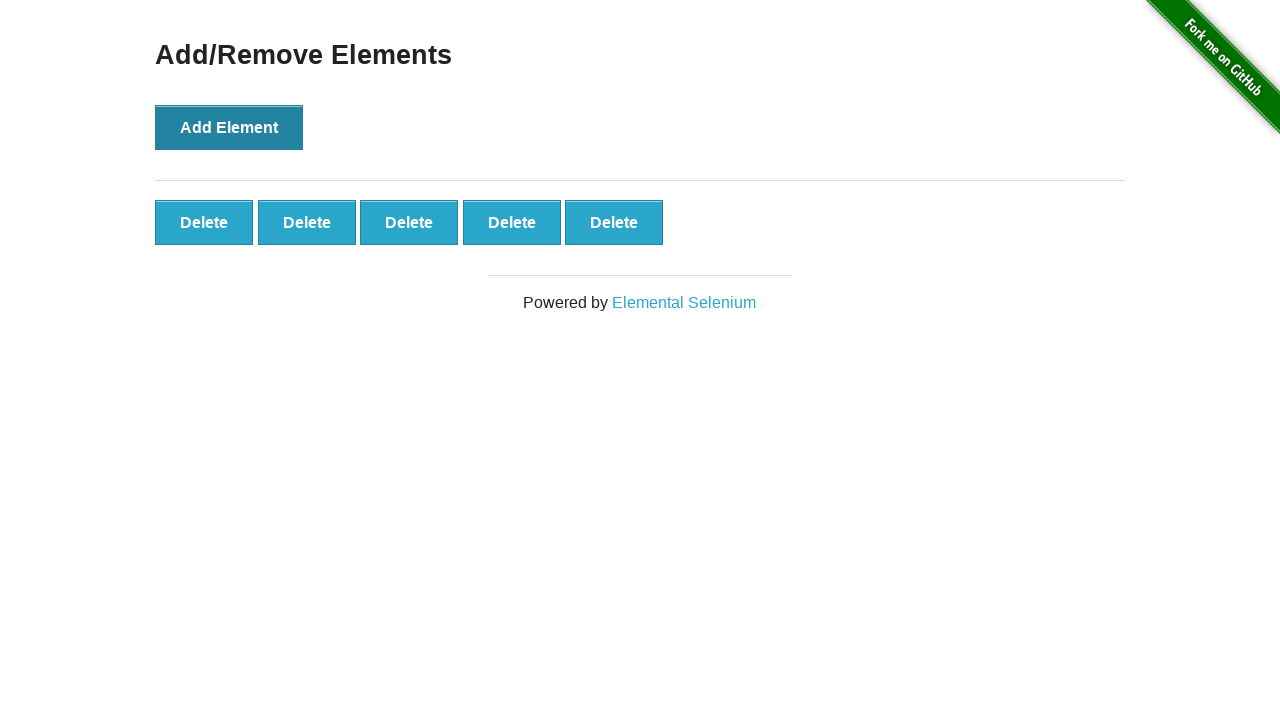